Navigates to the Demoblaze e-commerce demo site and waits for images to load on the page

Starting URL: https://www.demoblaze.com/

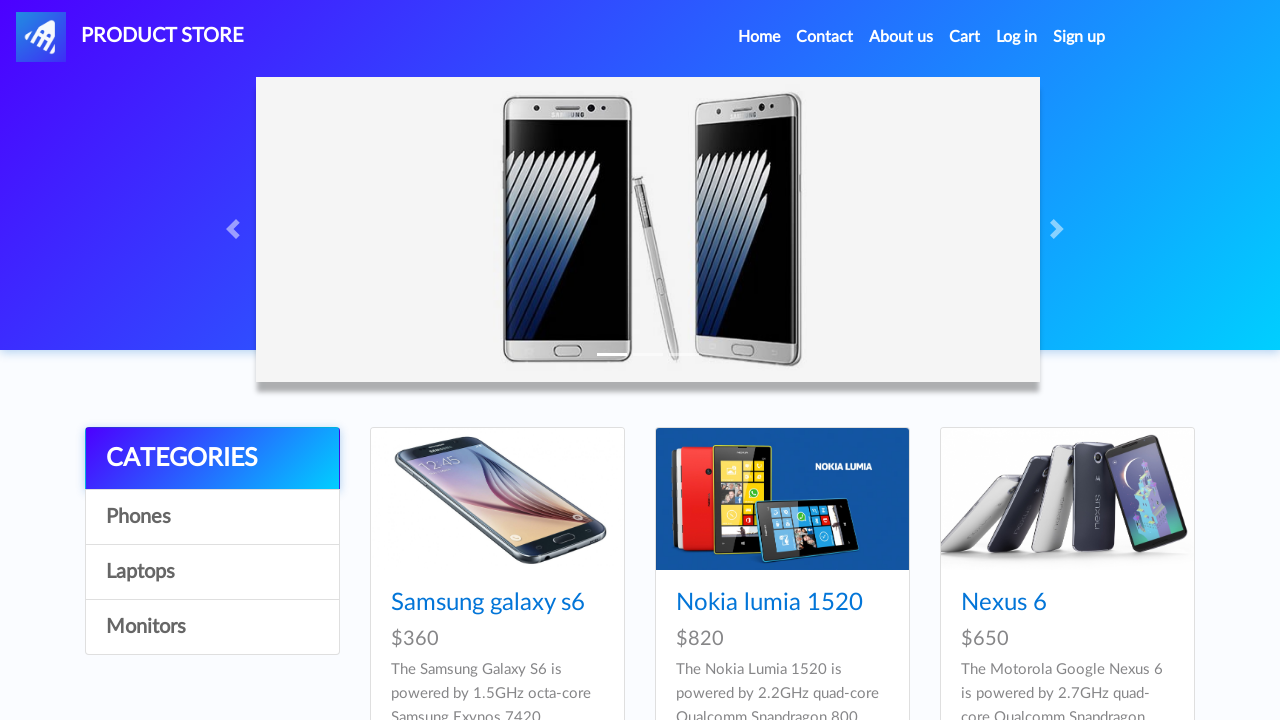

Navigated to Demoblaze e-commerce demo site
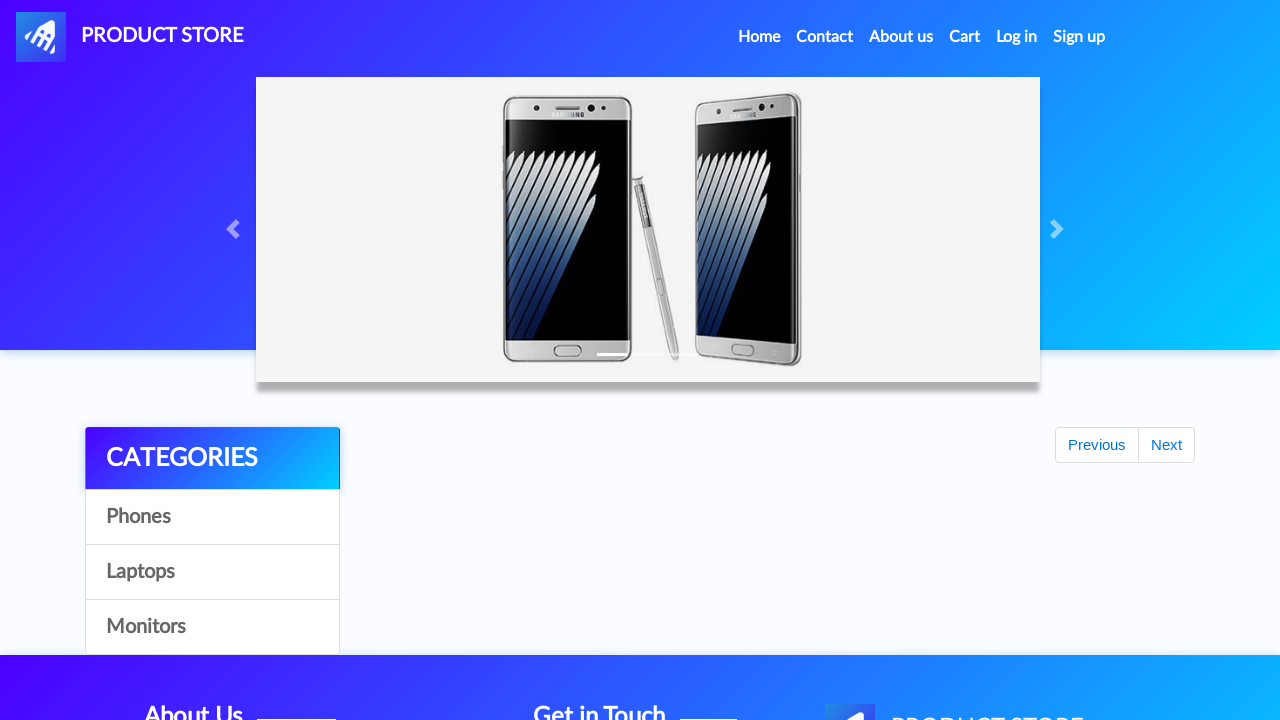

Images loaded on the page
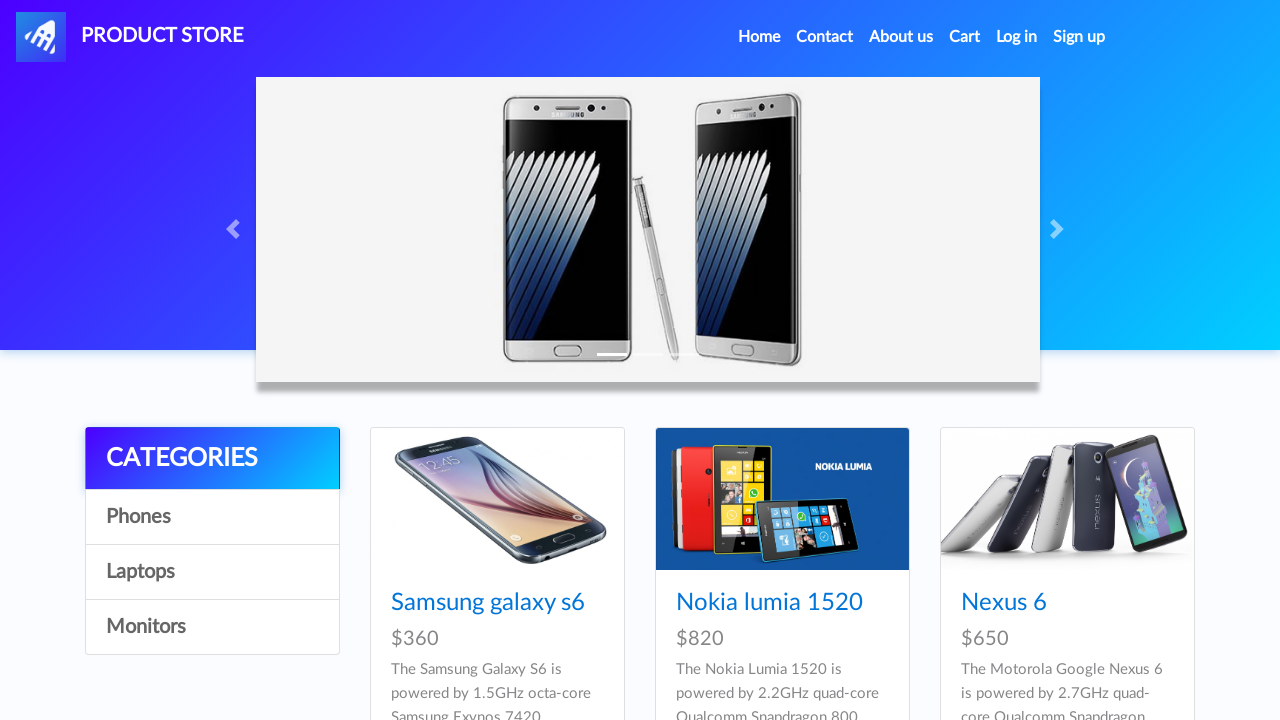

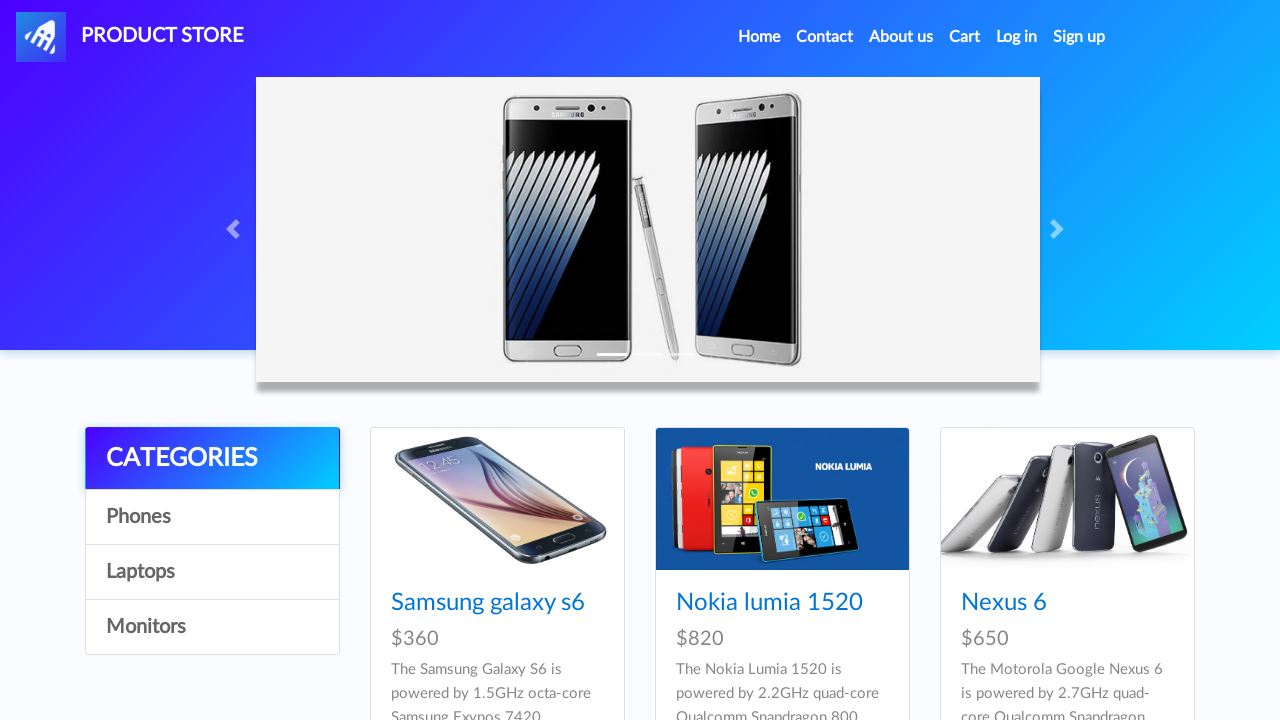